Tests dropdown selection functionality by selecting options using different methods: by index, by visible text, and by value from an old-style select menu.

Starting URL: https://demoqa.com/select-menu

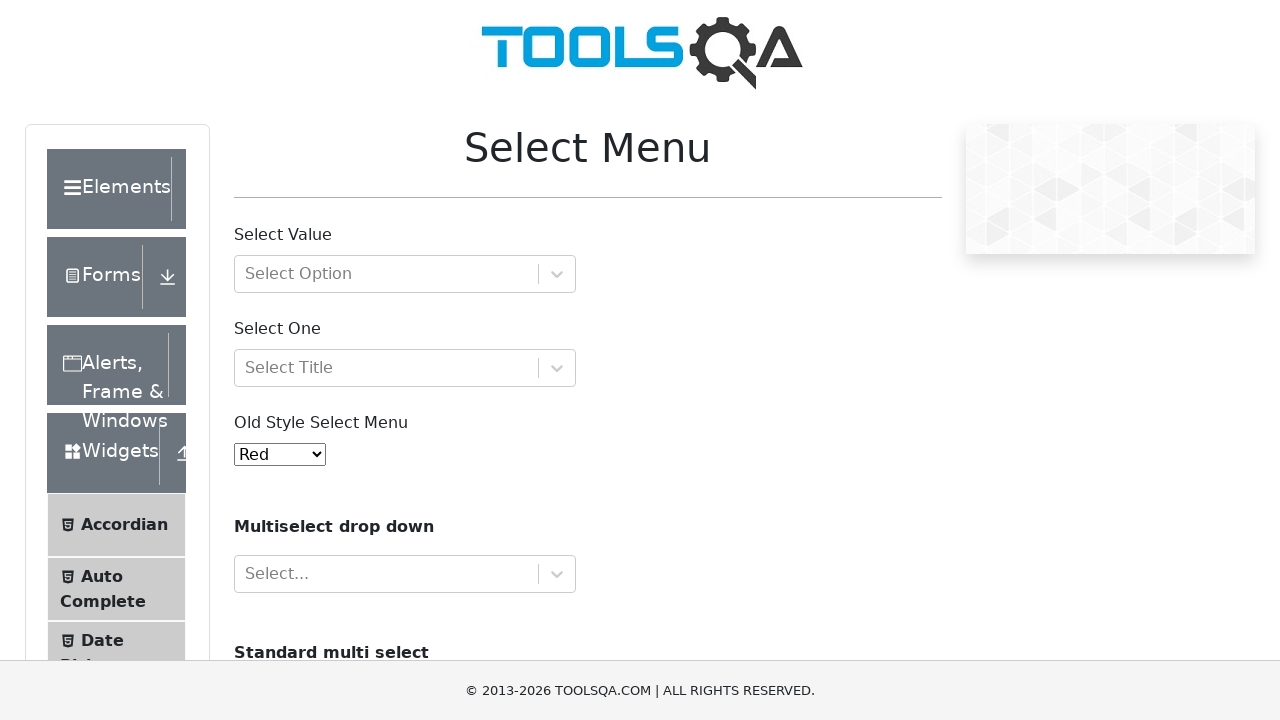

Waited for old-style select menu to be visible
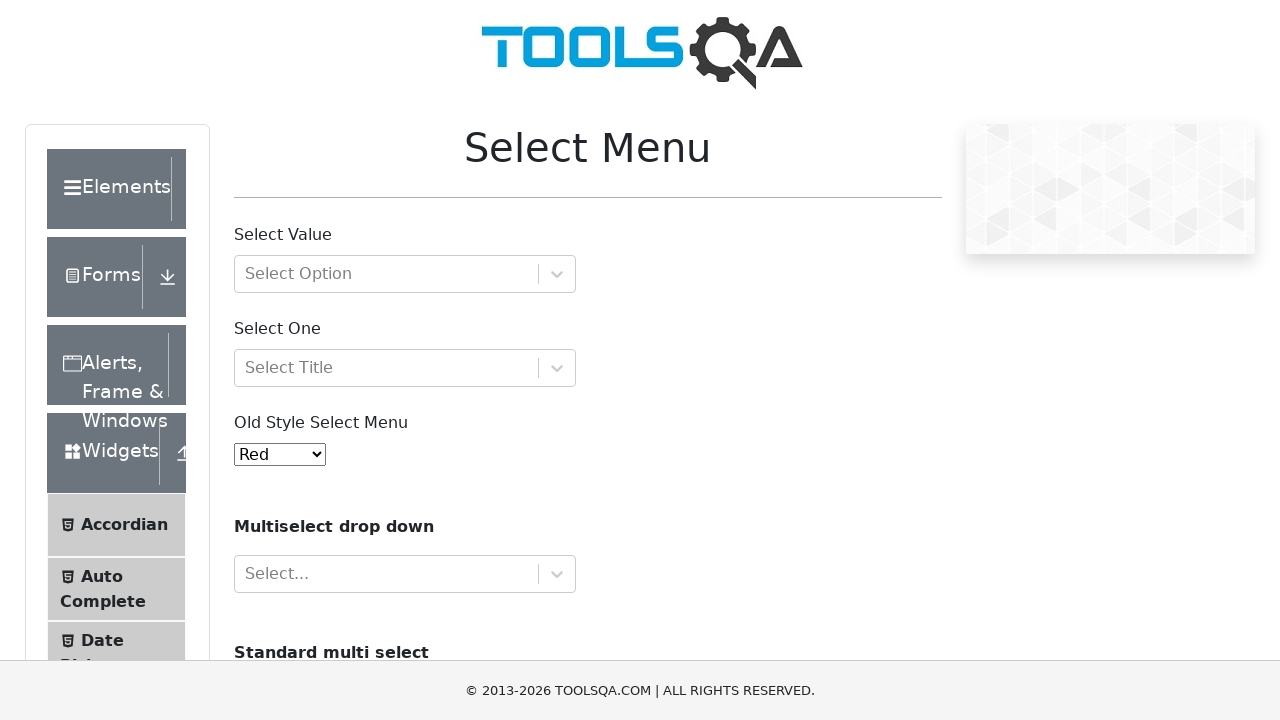

Selected dropdown option by index 4 (Purple) on #oldSelectMenu
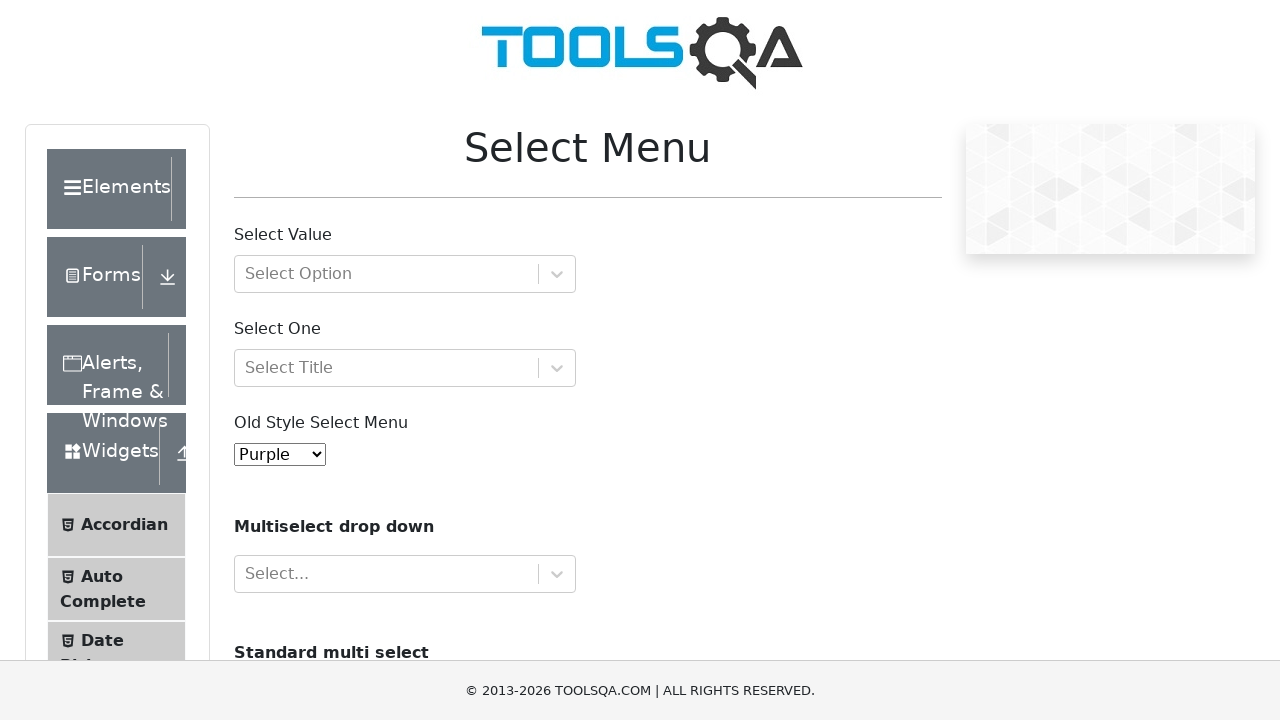

Selected dropdown option by visible text 'Magenta' on #oldSelectMenu
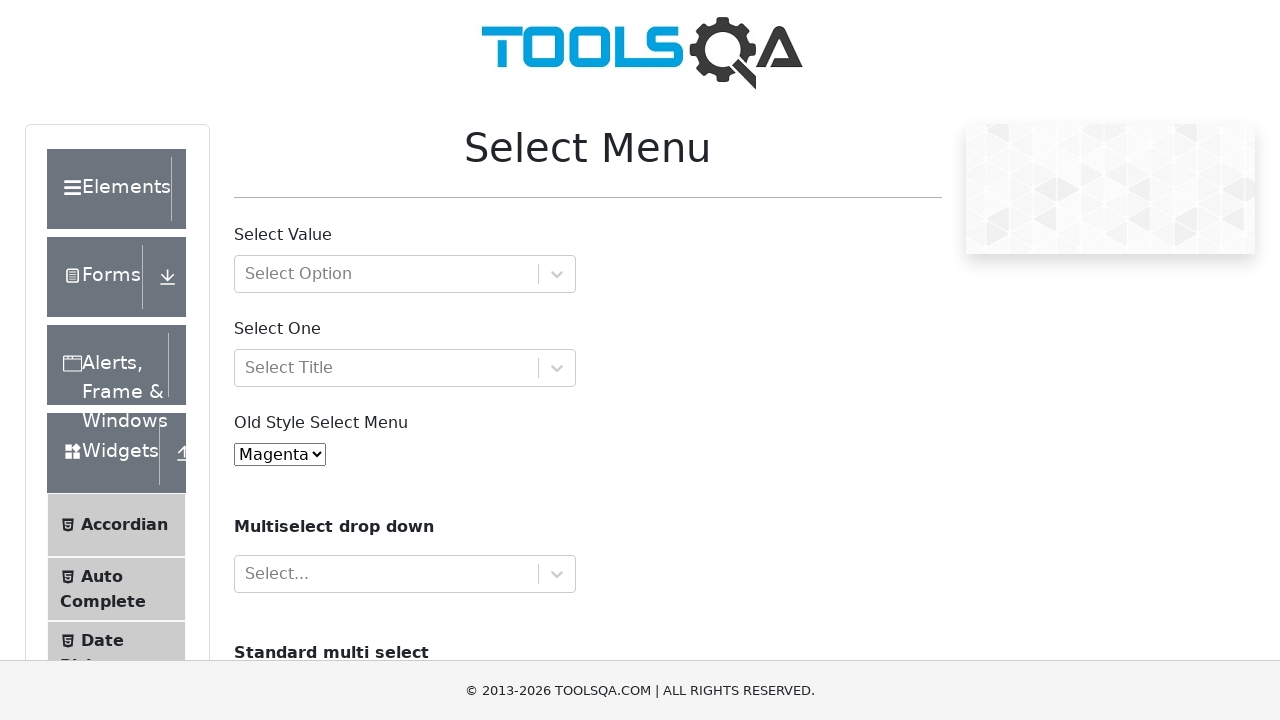

Selected dropdown option by value '6' (White) on #oldSelectMenu
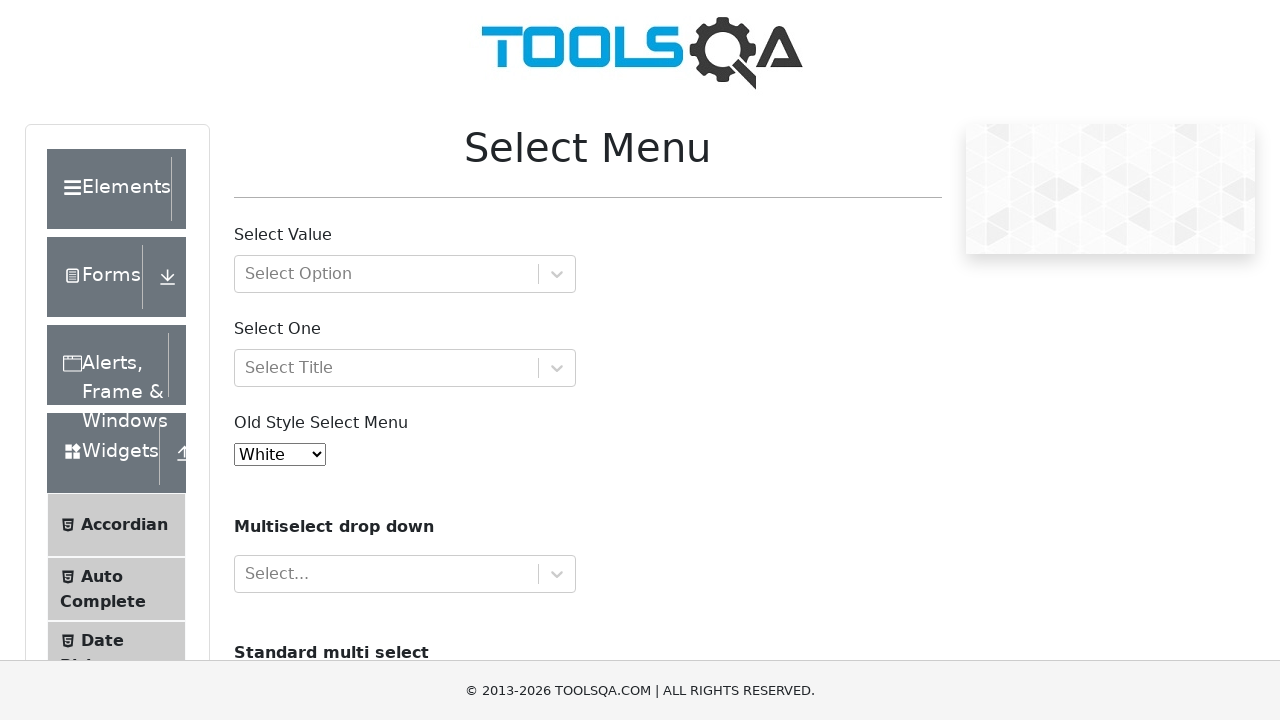

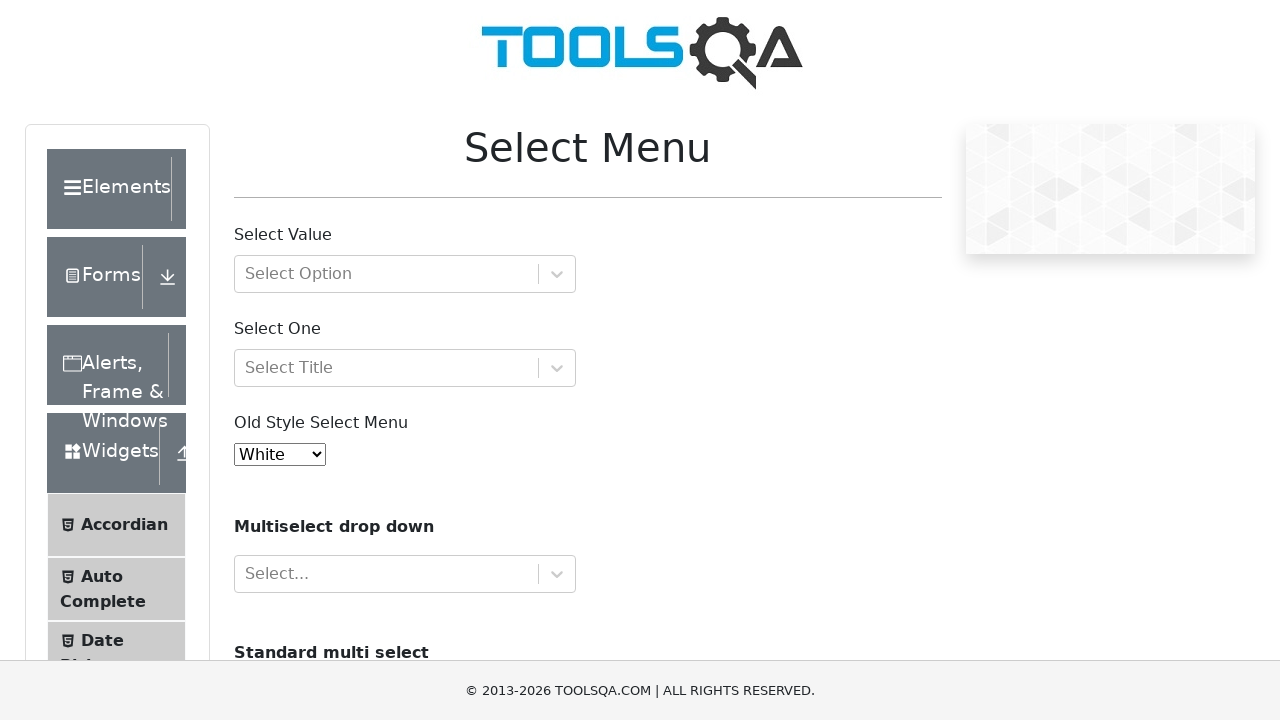